Tests nested iframe handling by navigating to a page with multiple iframes, switching between them, and interacting with elements inside the frames

Starting URL: http://demo.automationtesting.in/Frames.html

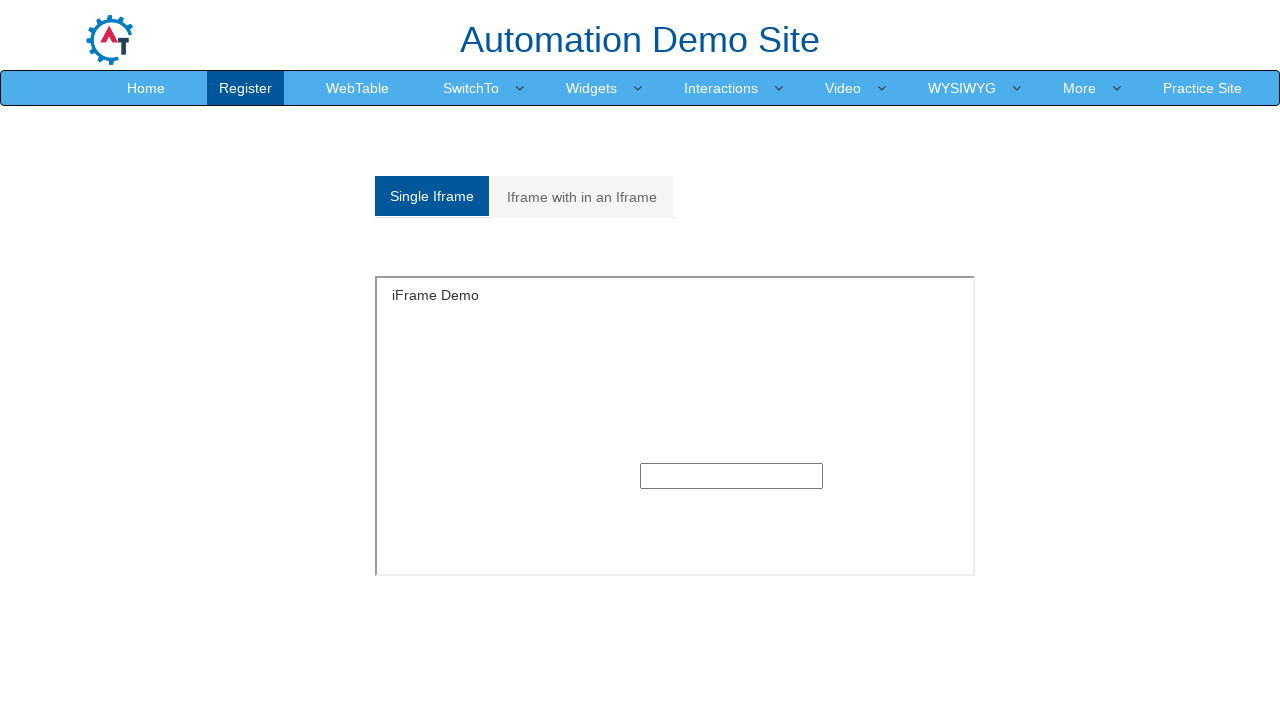

Clicked on 'Iframe with in an Iframe' tab at (582, 197) on xpath=//a[normalize-space()='Iframe with in an Iframe']
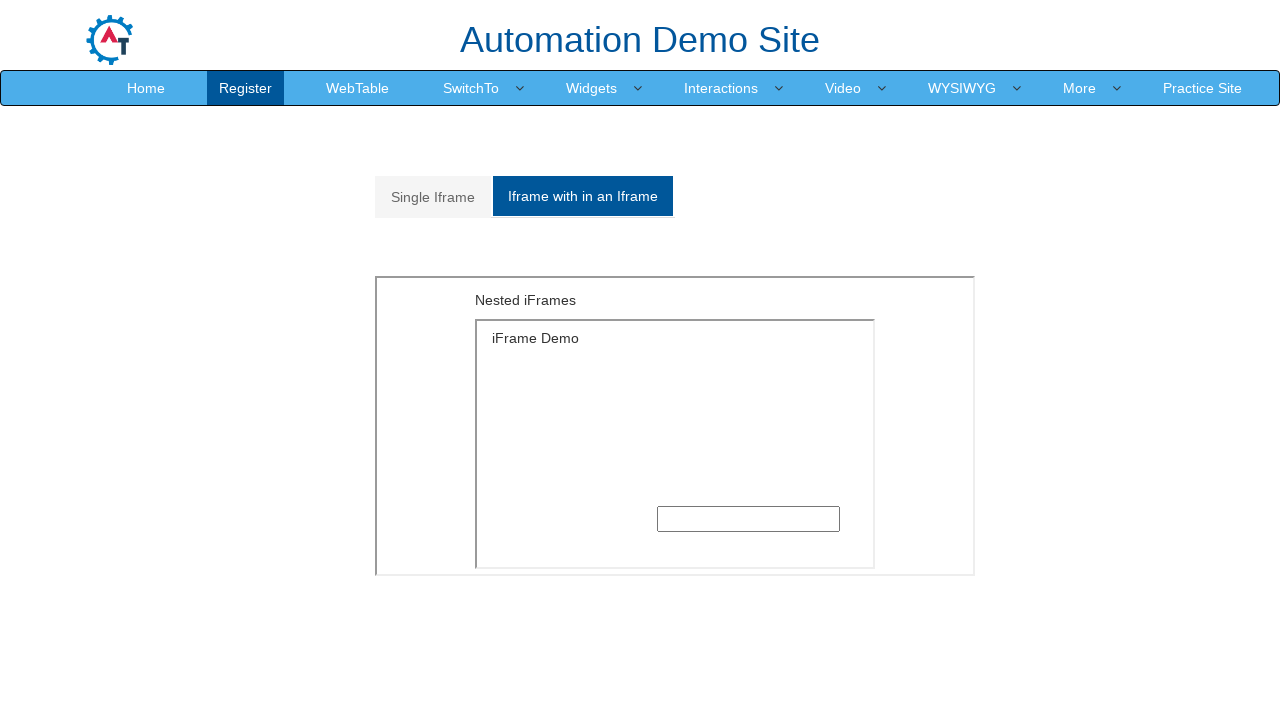

Located outer iframe with src='MultipleFrames.html'
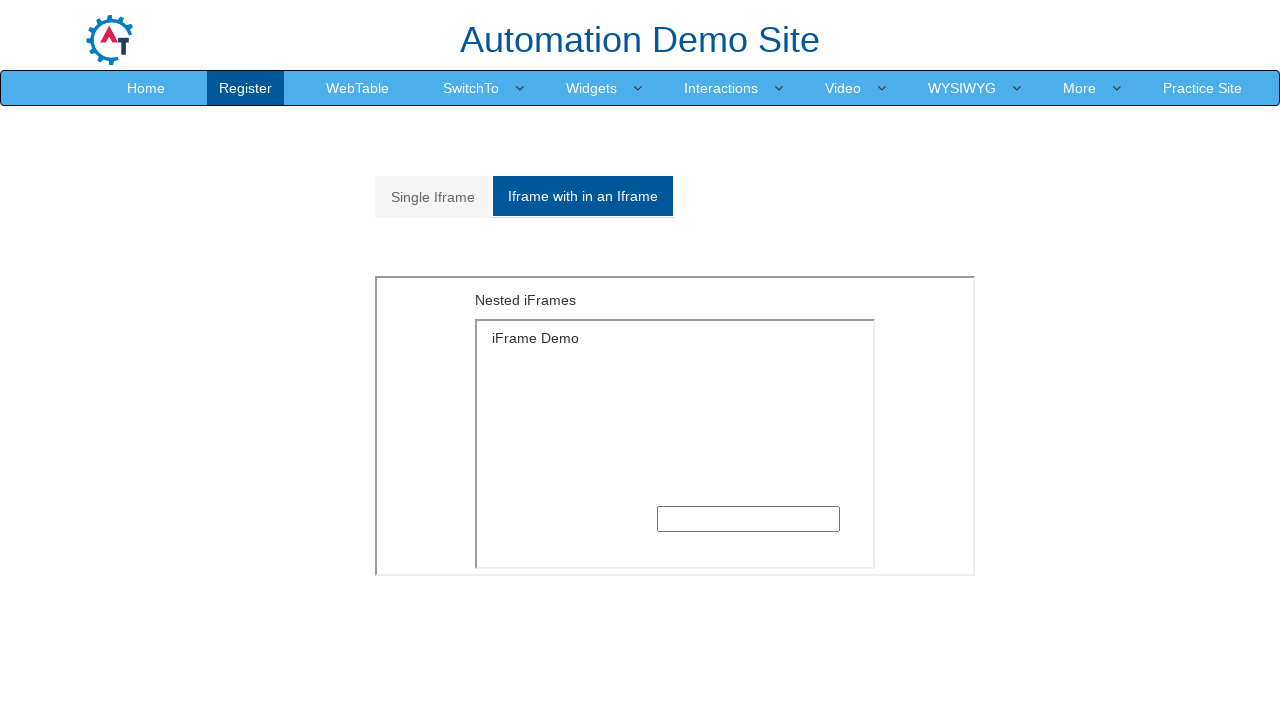

Located inner iframe within the outer frame
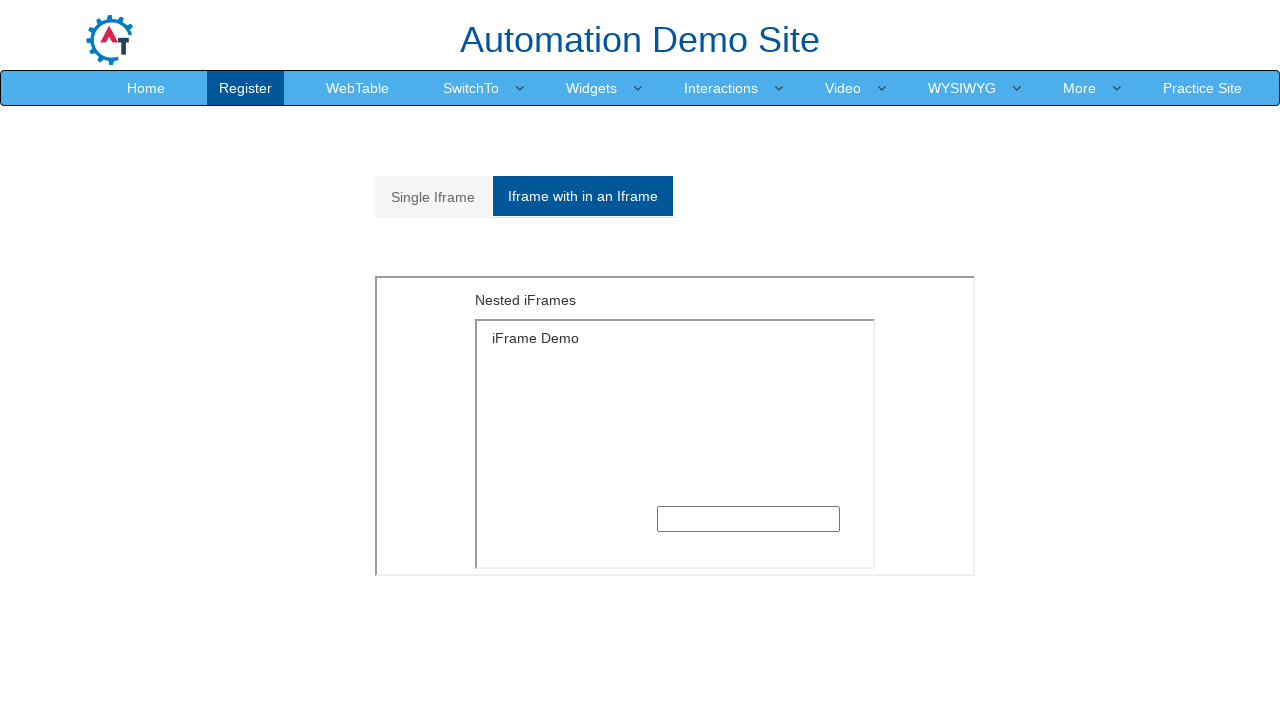

Filled text input field in inner frame with 'welcome' on xpath=//iframe[@src='MultipleFrames.html'] >> internal:control=enter-frame >> xp
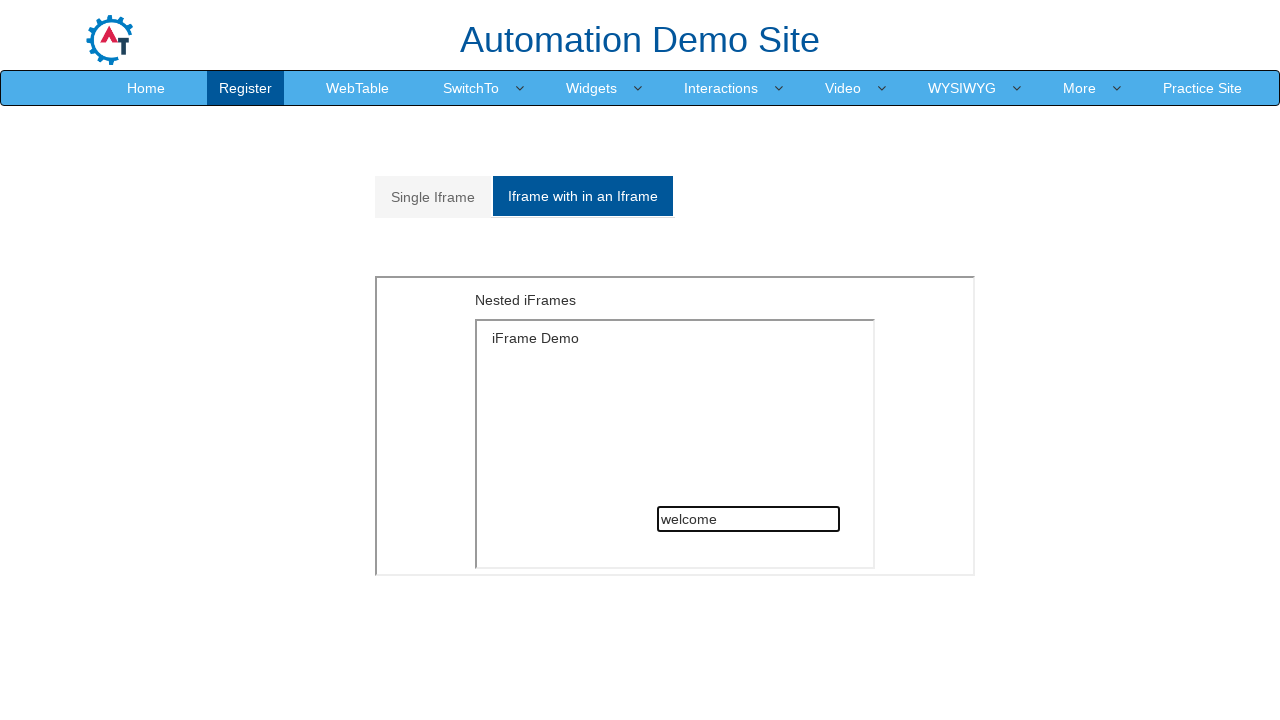

Retrieved h5 text from outer frame: 'Nested iFrames'
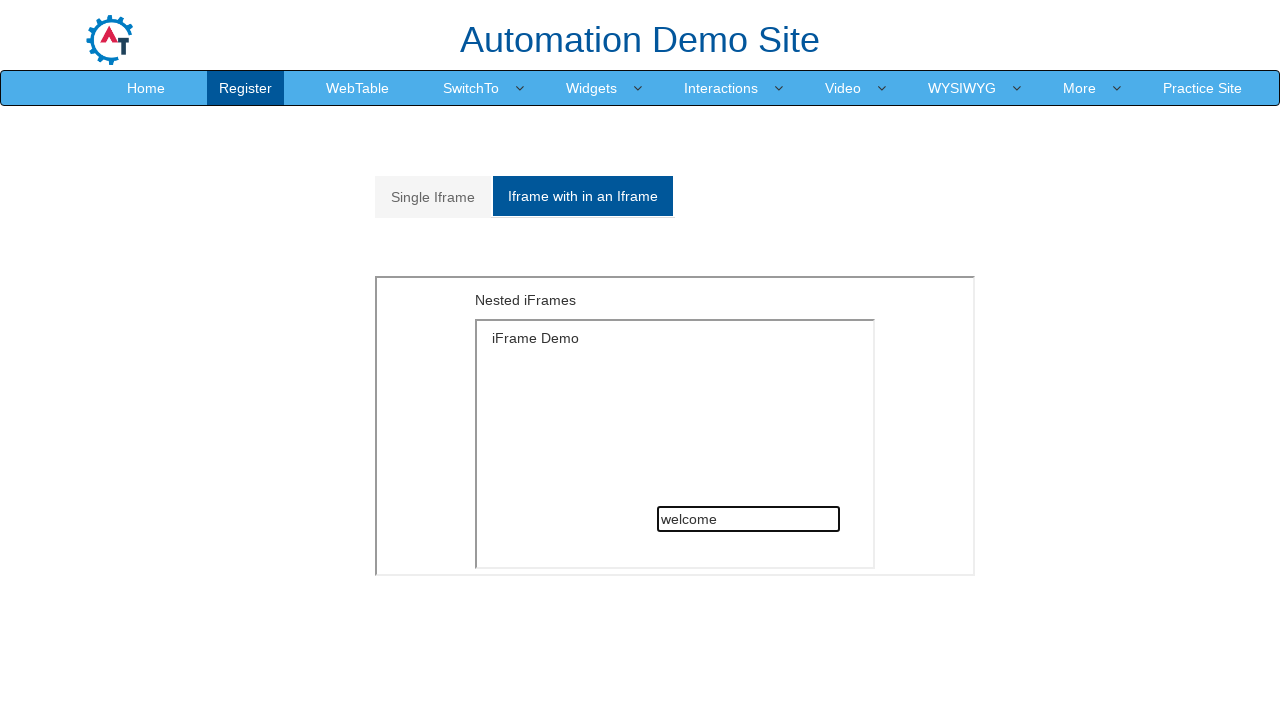

Printed h5 text to console
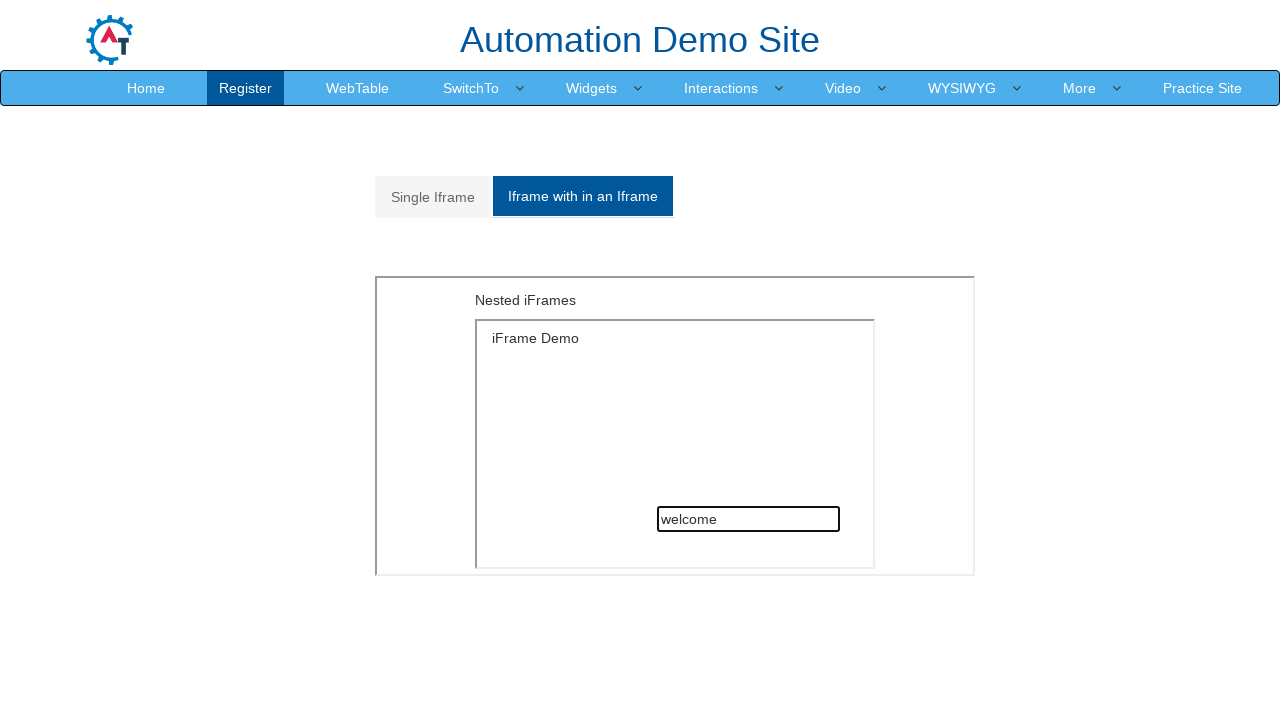

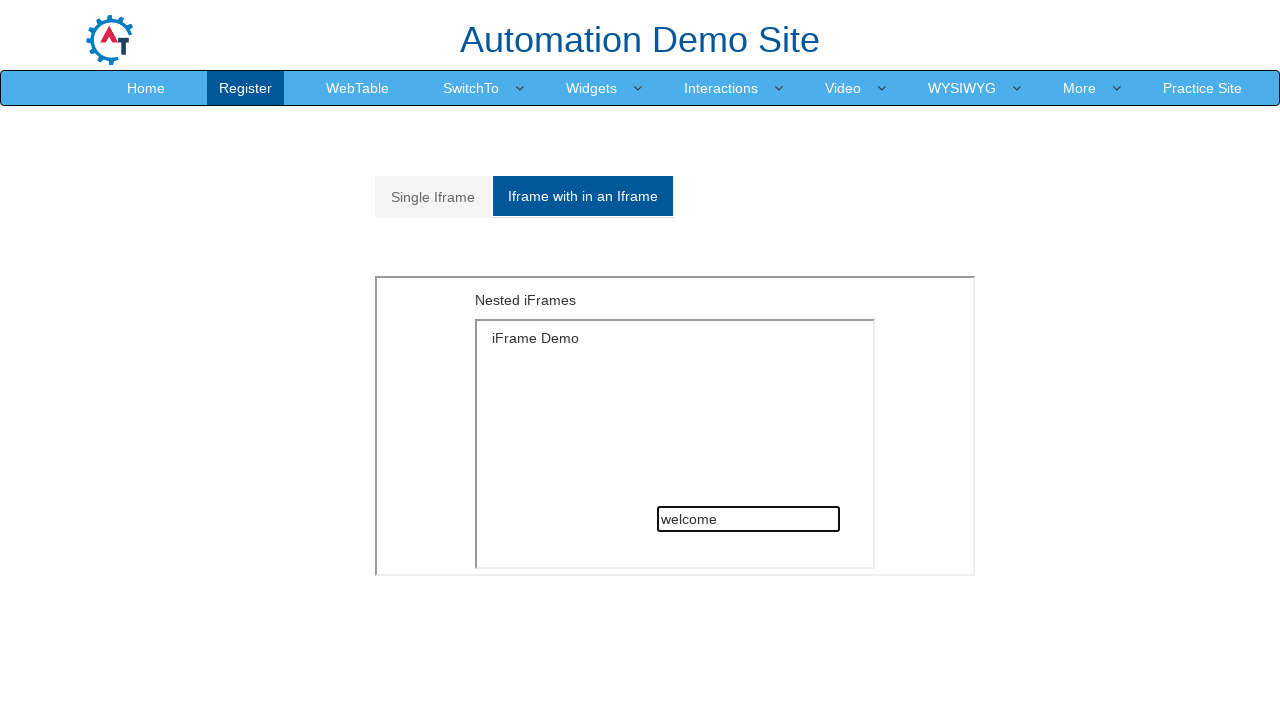